Navigates to a test automation practice website and waits for page elements (links, radio buttons, checkboxes) to load

Starting URL: https://testautomationpractice.blogspot.com/

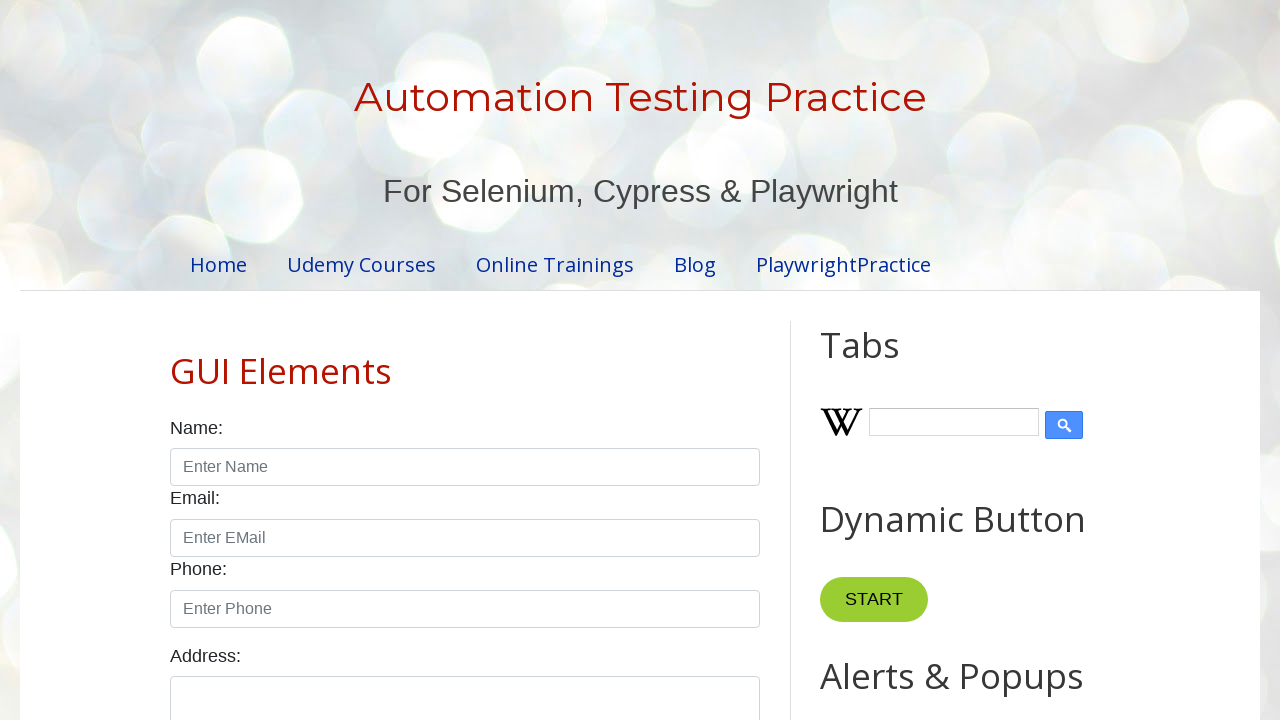

Navigated to test automation practice website
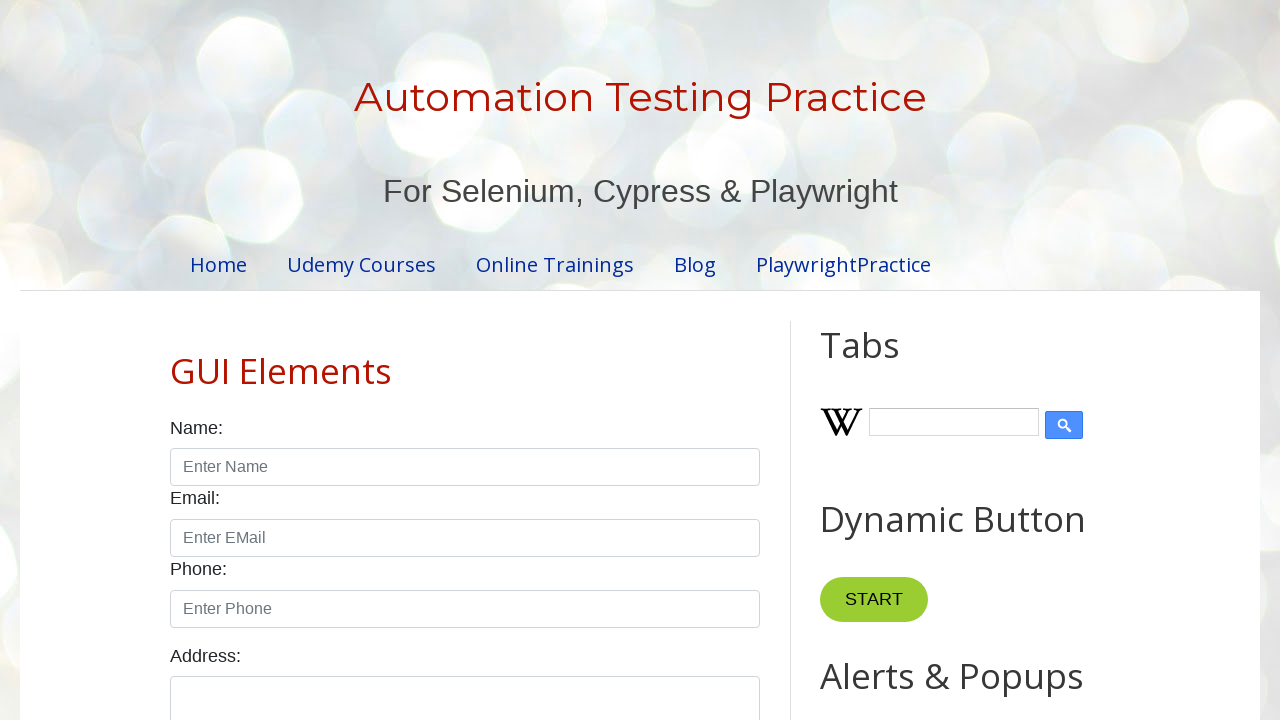

Waited for links to load on page
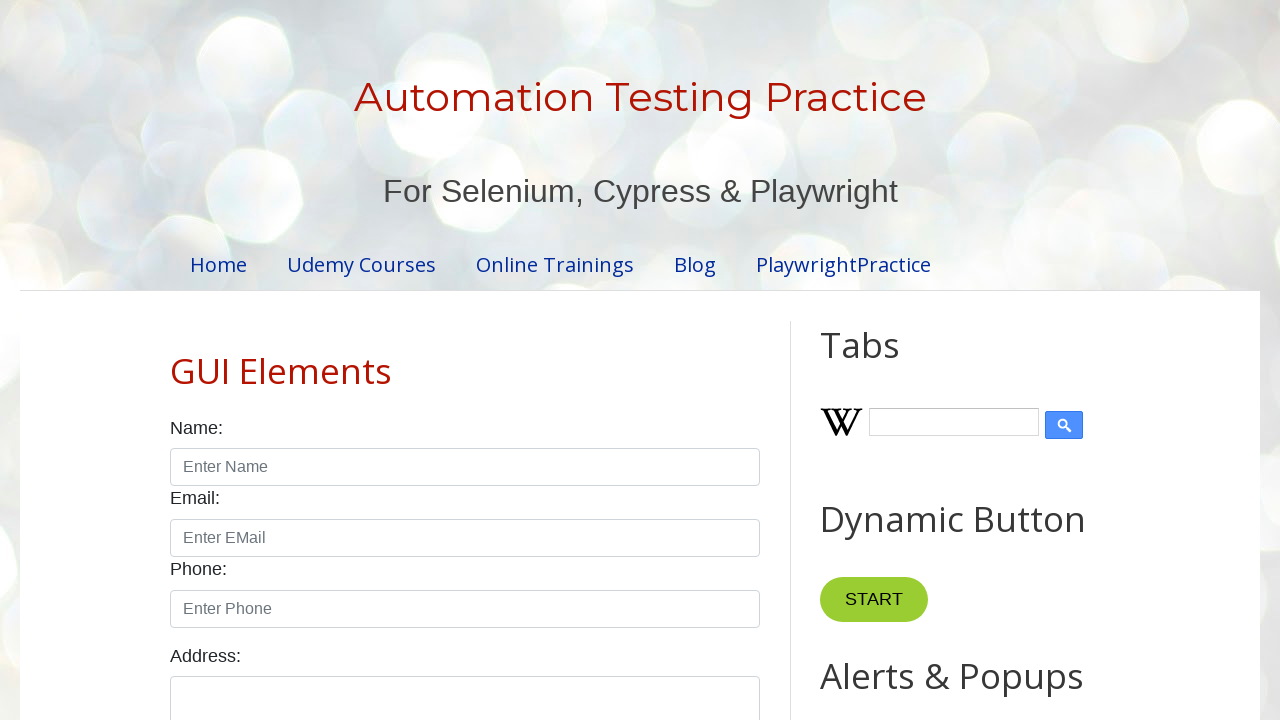

Radio buttons loaded on page
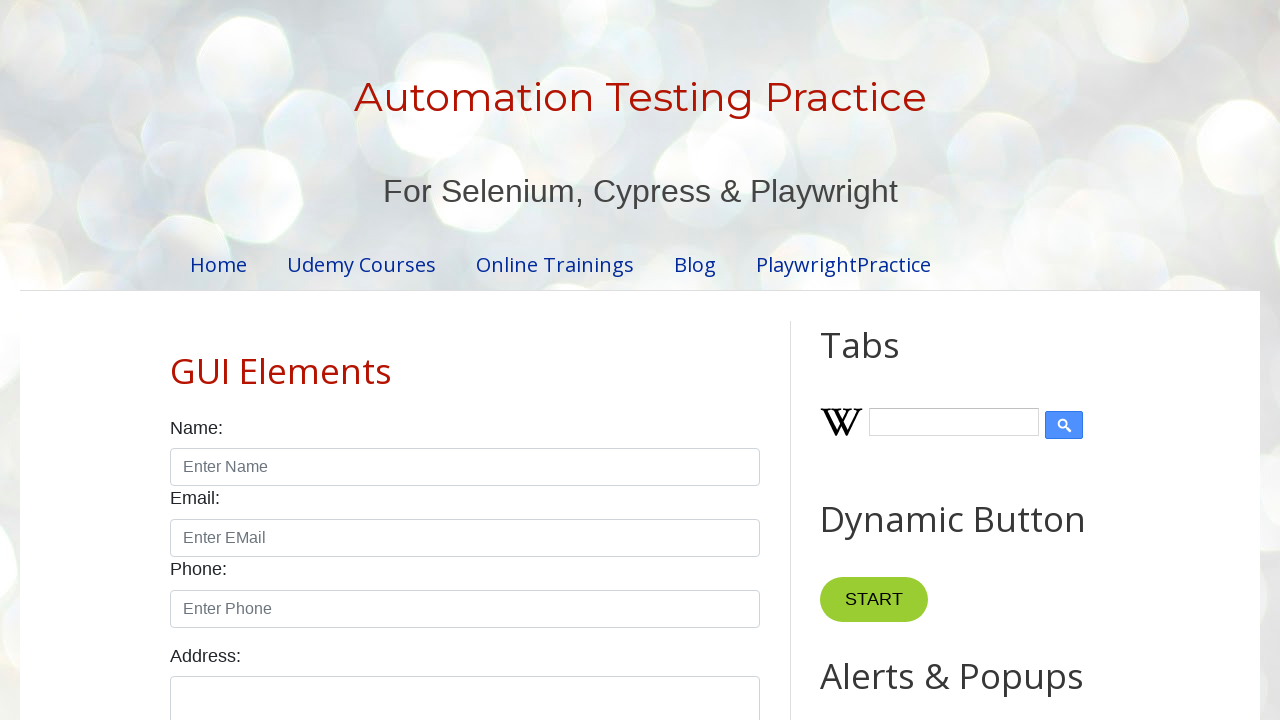

Checkboxes loaded on page
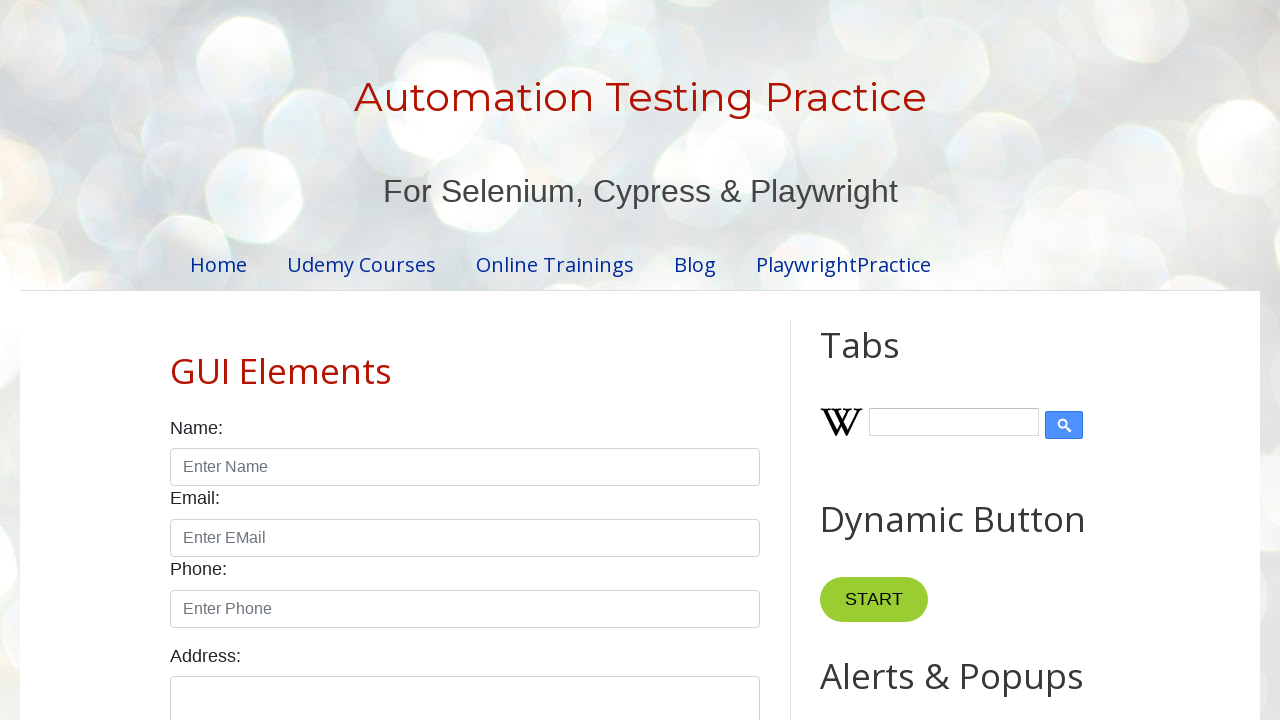

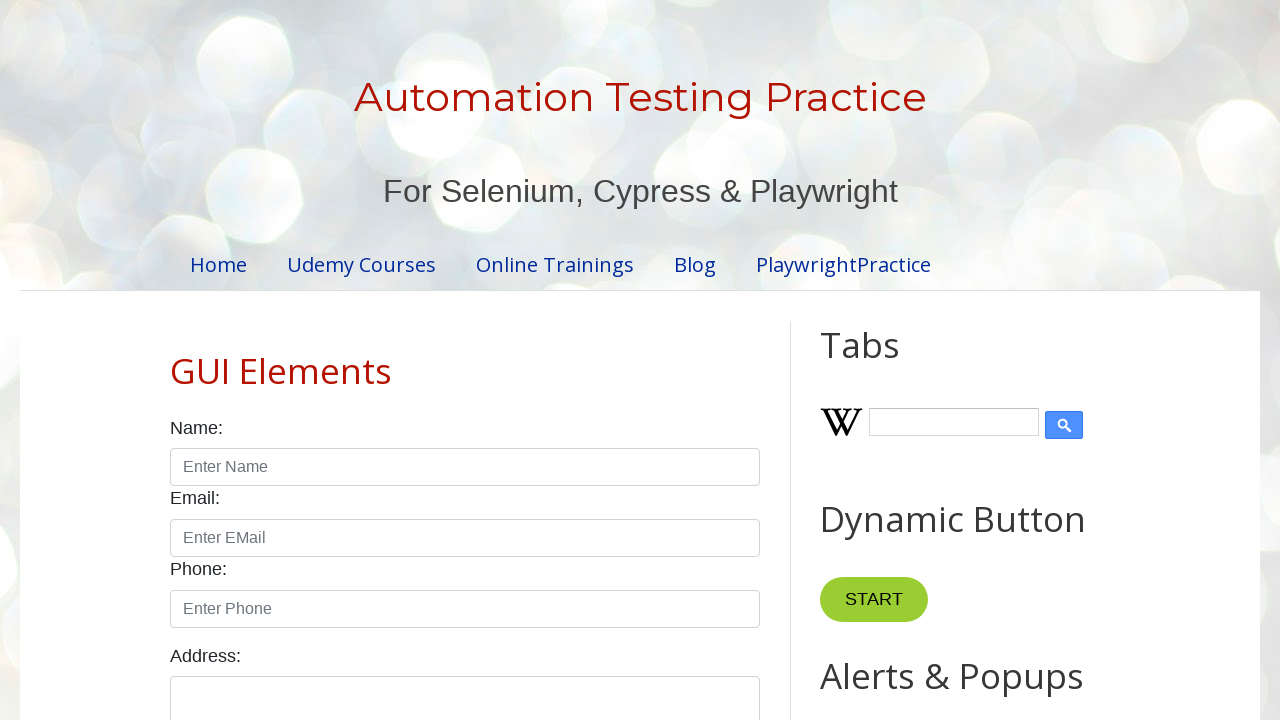